Verifies that the All Categories link is visible

Starting URL: http://magazyn.panta.gda.pl/part/list

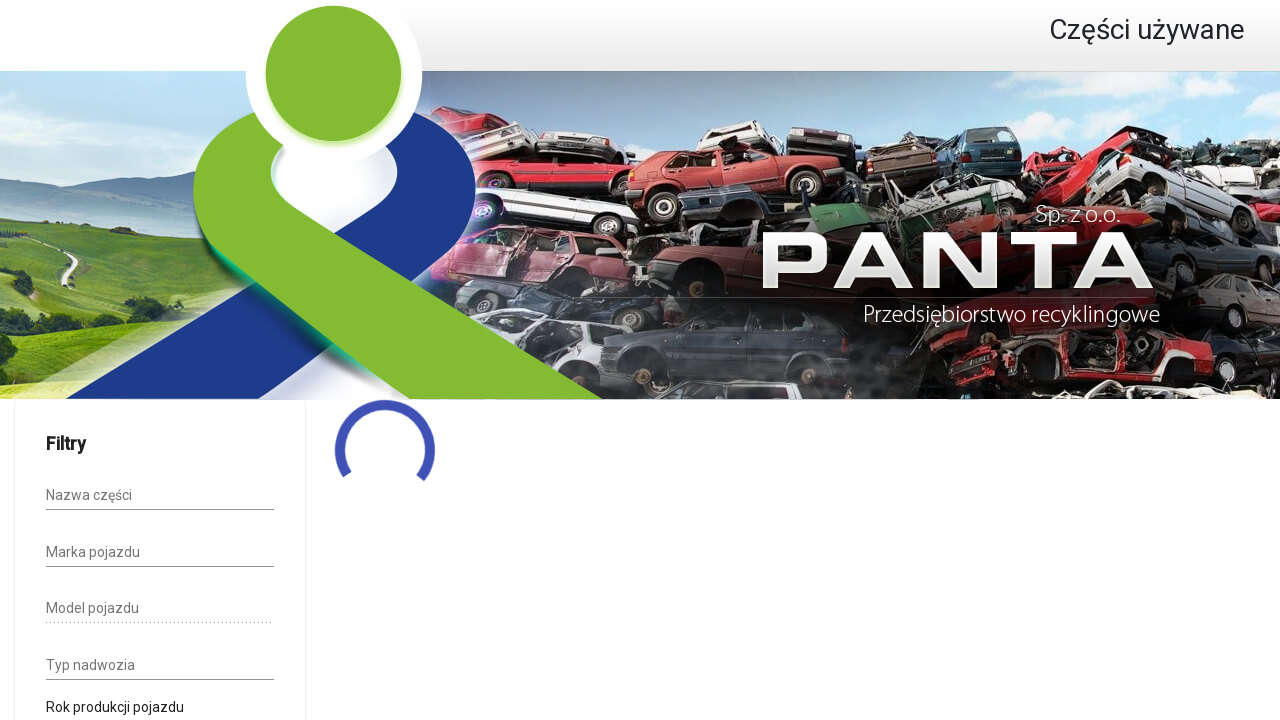

Waited for 'Wszystkie kategorie' (All Categories) link to appear
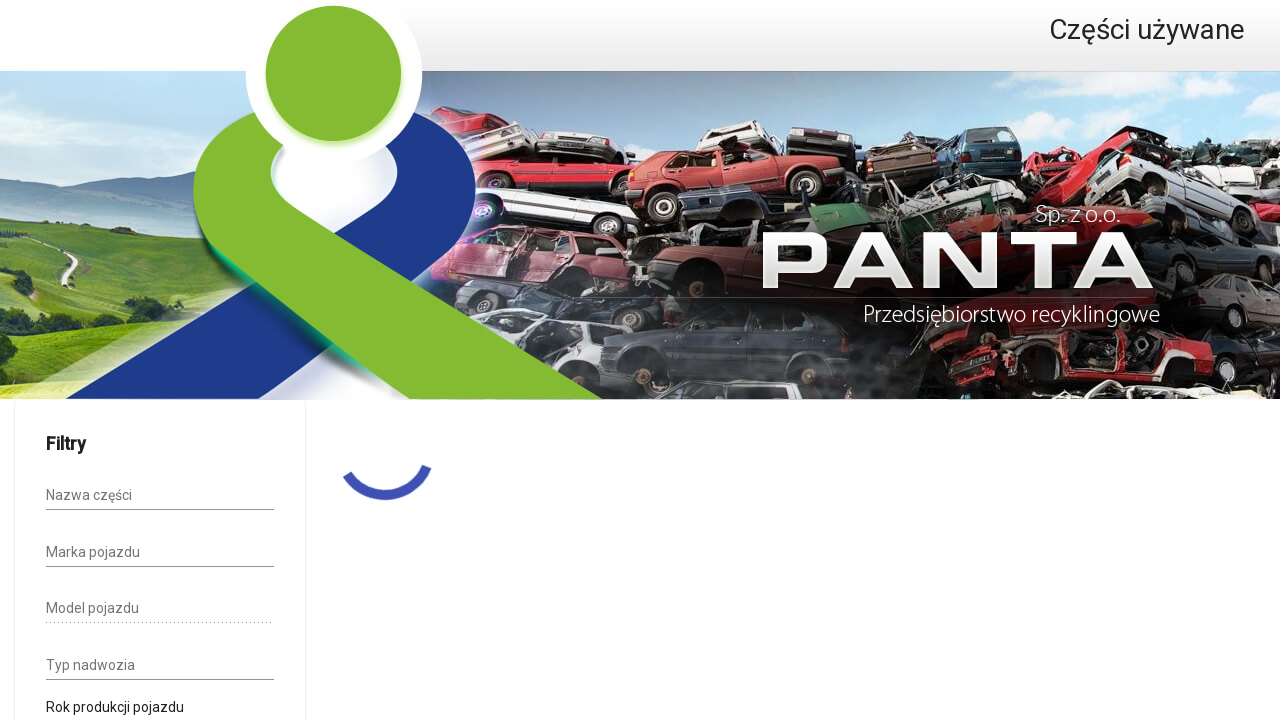

Verified All Categories link is visible
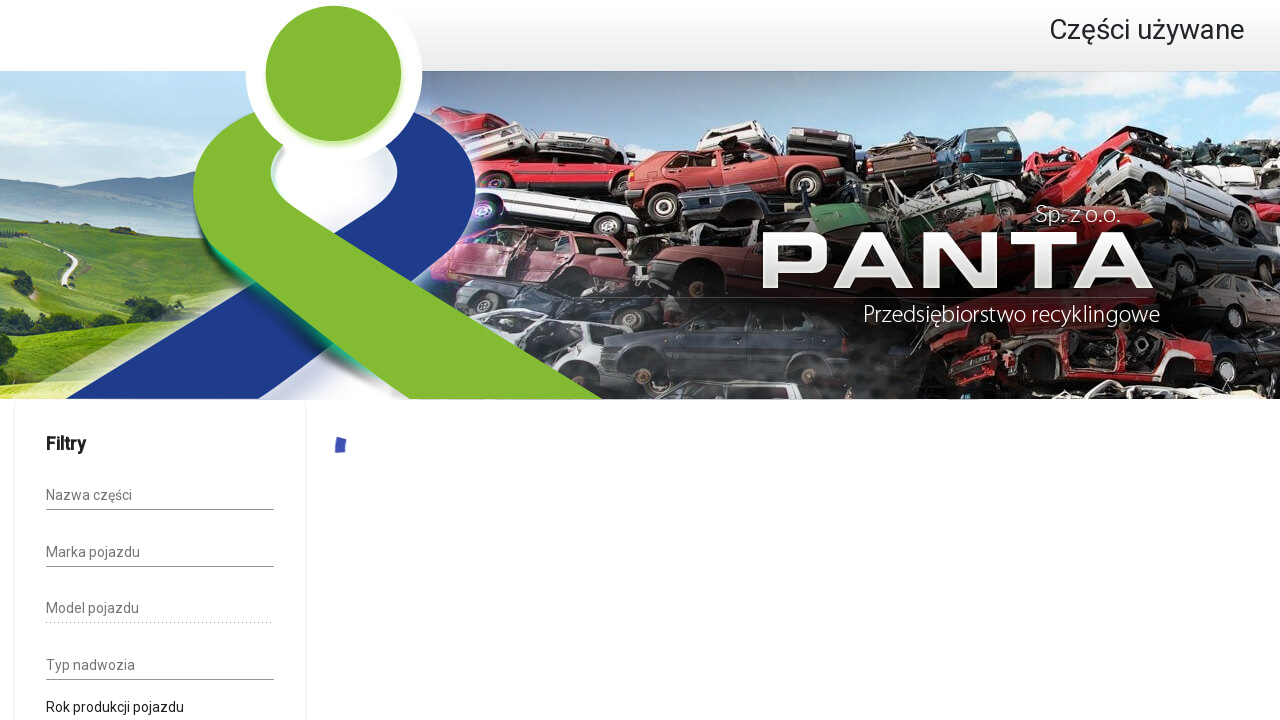

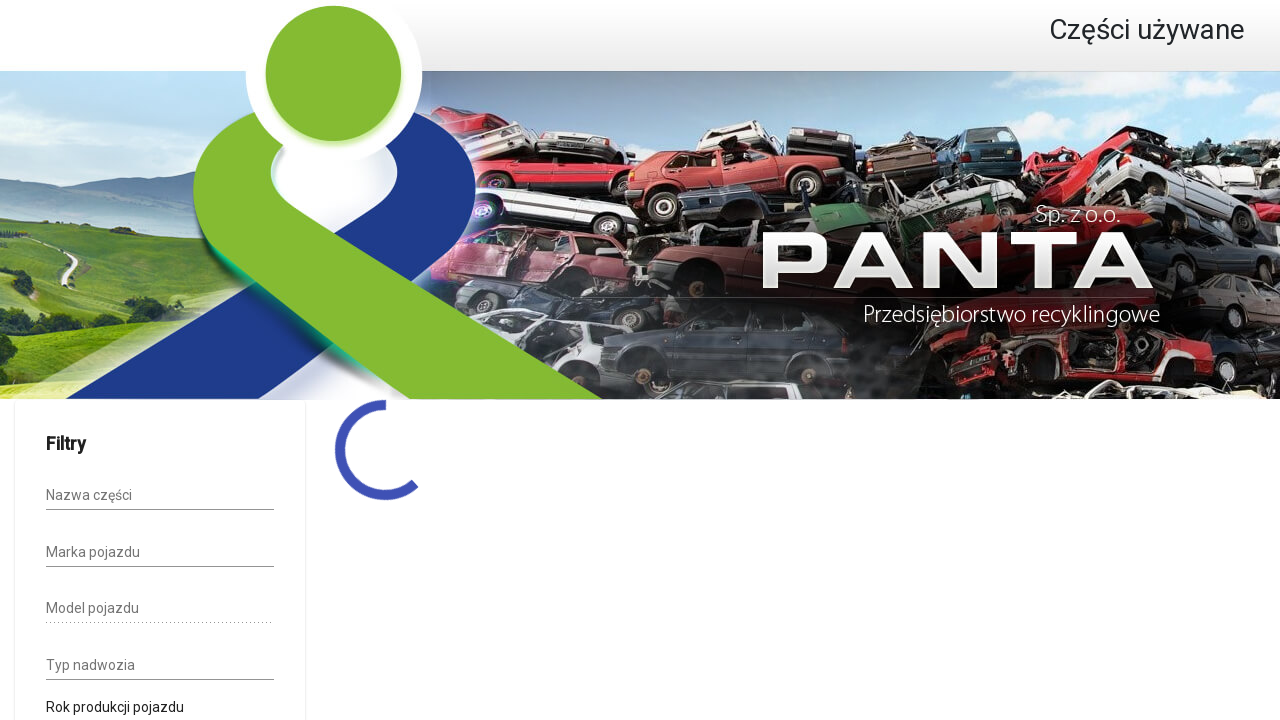